Tests single checkbox functionality by checking and then unchecking the BMW checkbox

Starting URL: https://www.letskodeit.com/practice

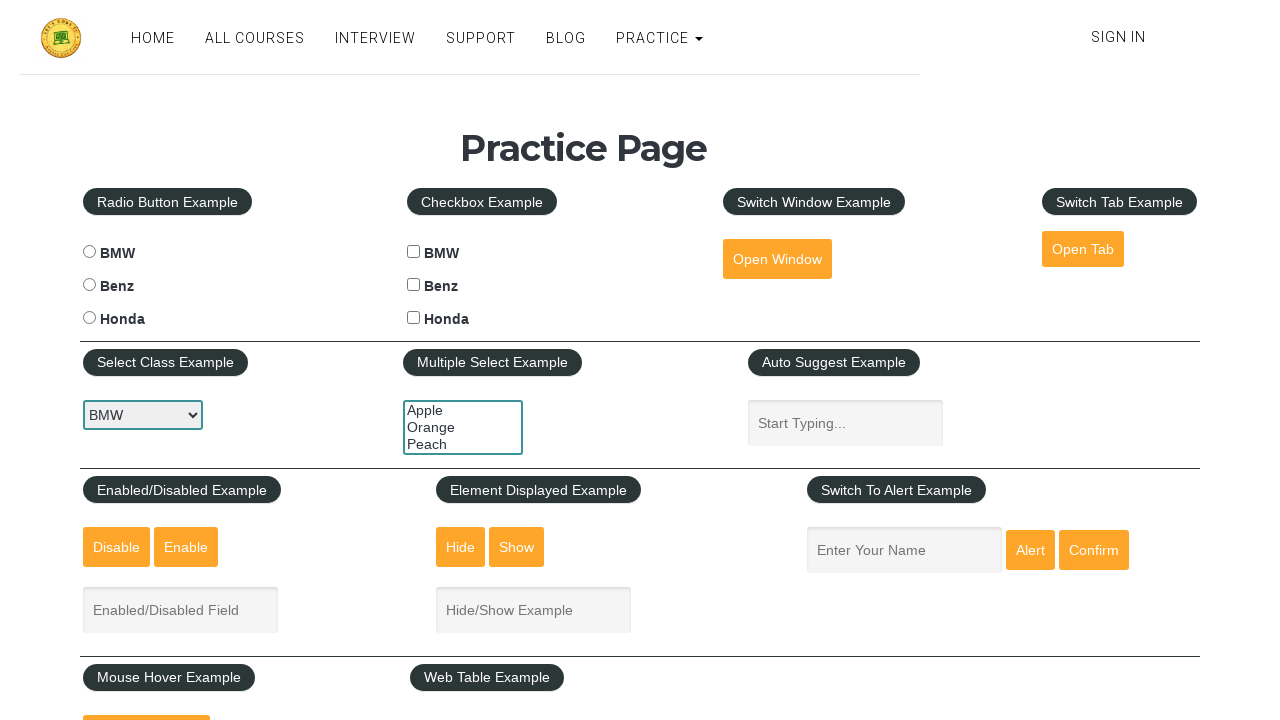

Checked the BMW checkbox at (414, 252) on xpath=//input[@id='bmwcheck']
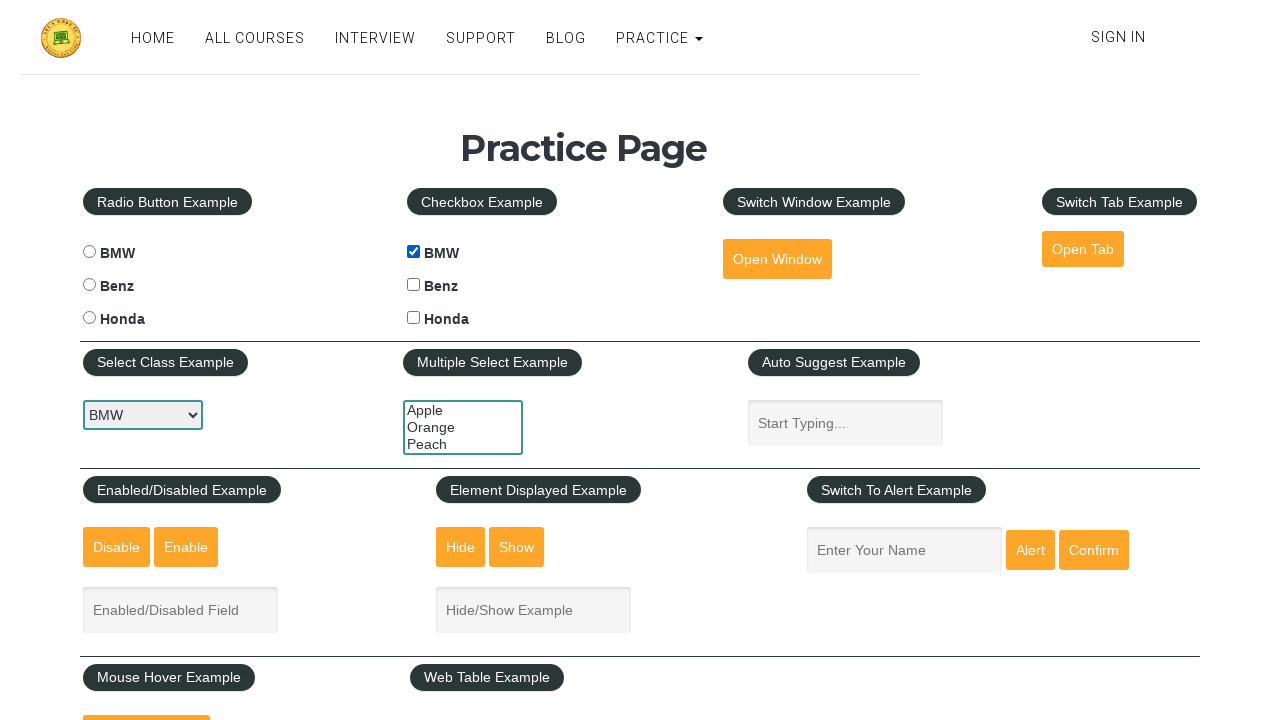

Verified that BMW checkbox is checked
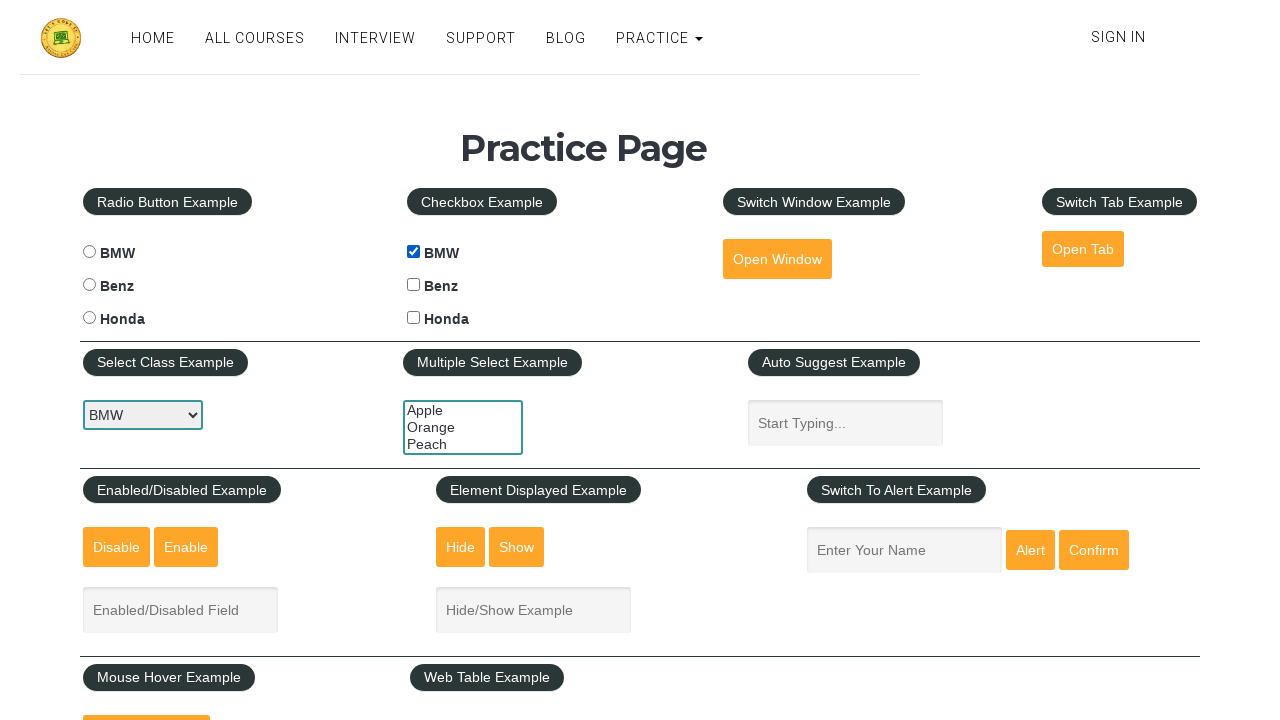

Unchecked the BMW checkbox at (414, 252) on xpath=//input[@id='bmwcheck']
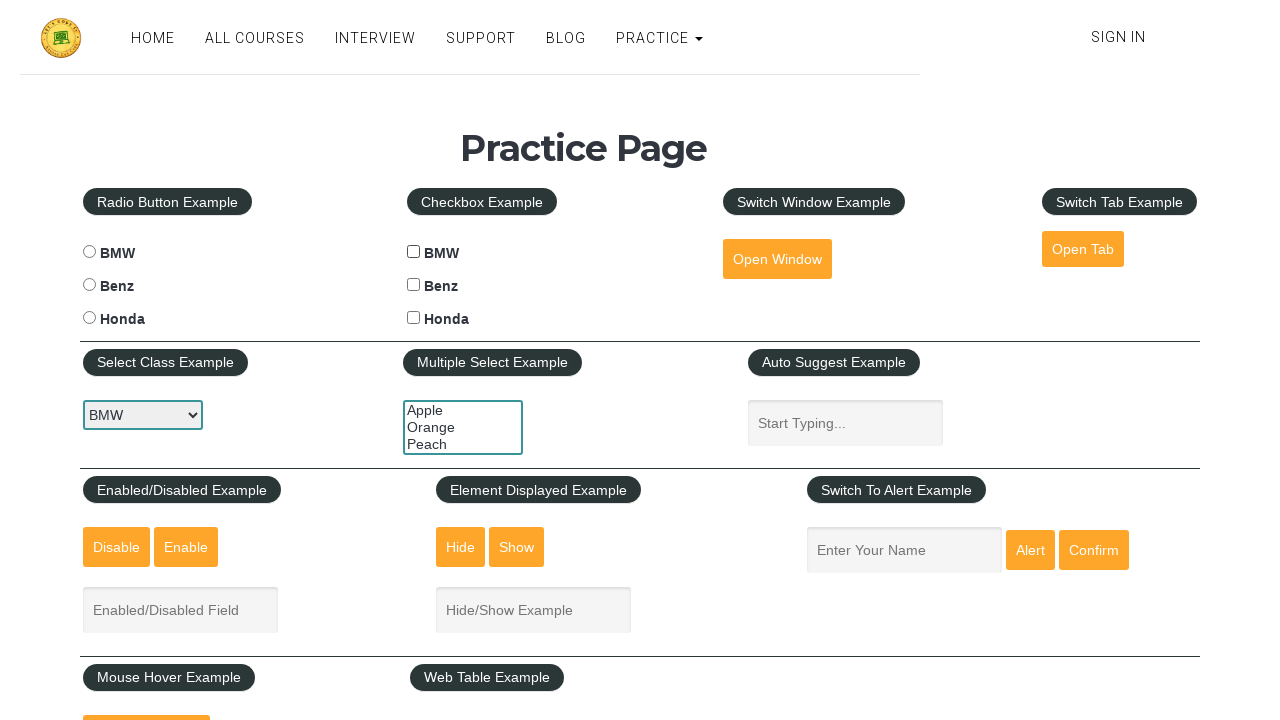

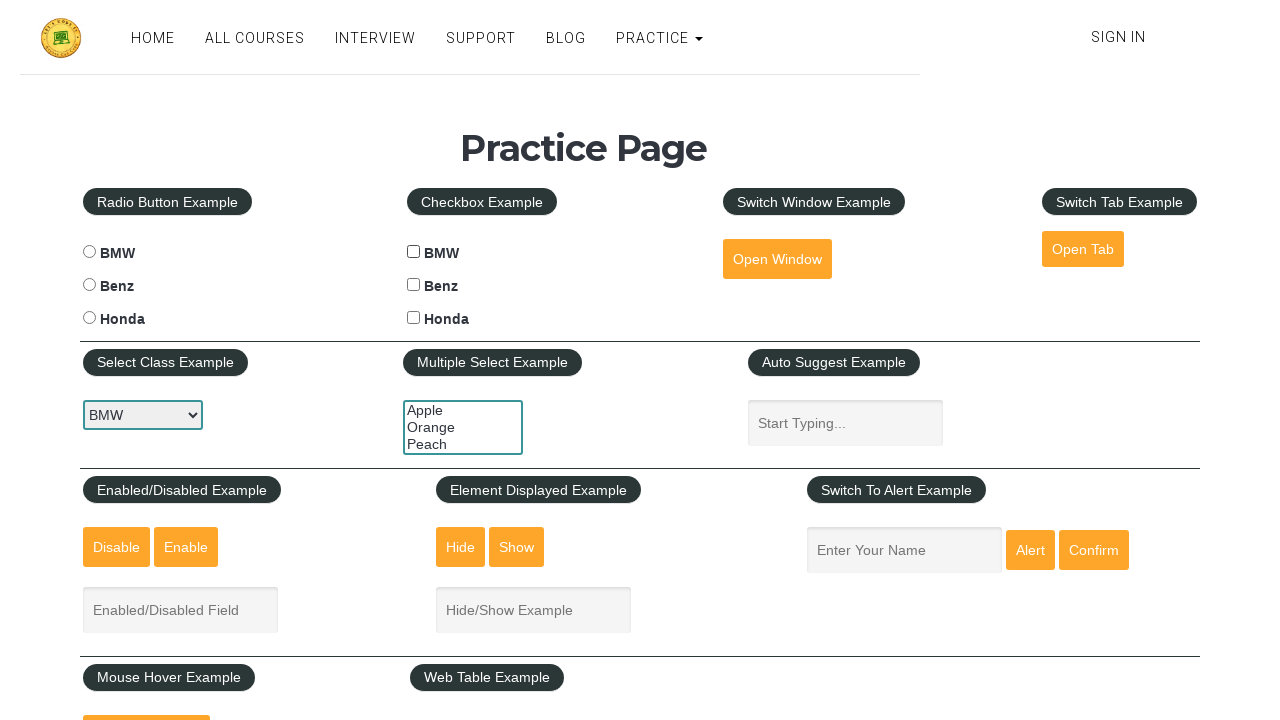